Verifies that clicking on Geolocation link navigates to the correct URL

Starting URL: https://the-internet.herokuapp.com/

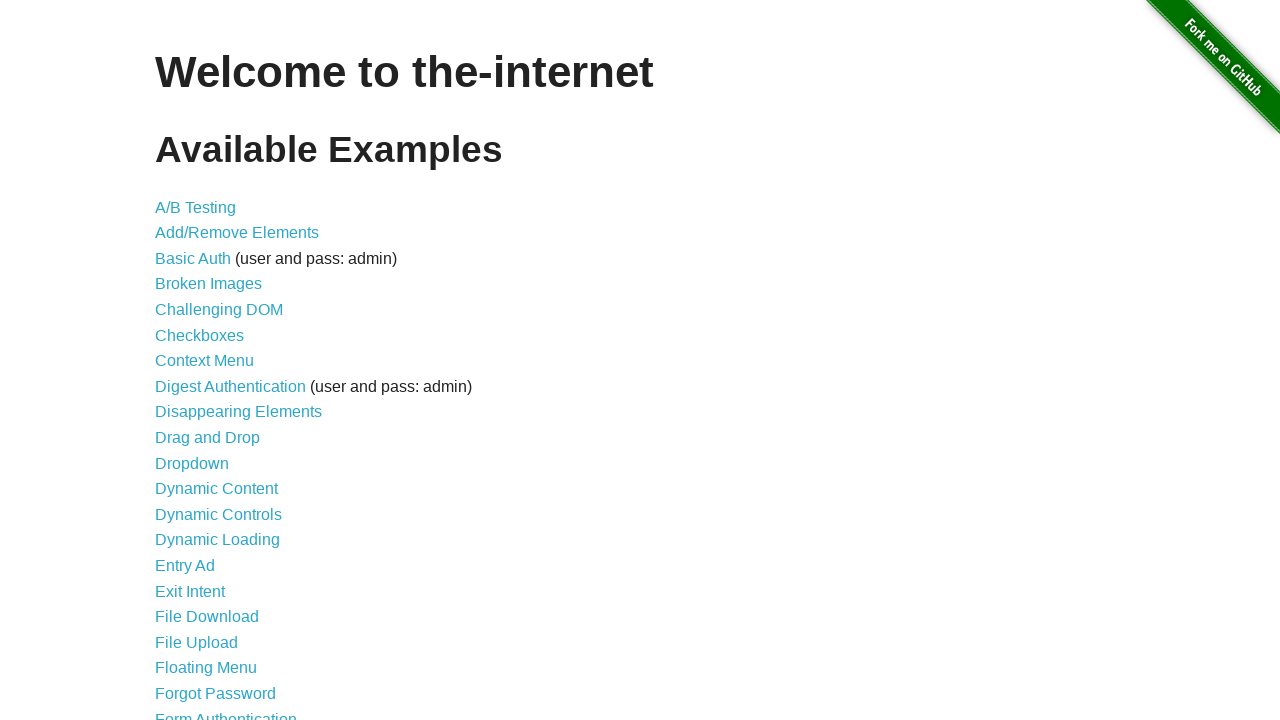

Clicked on Geolocation link at (198, 360) on text=Geolocation
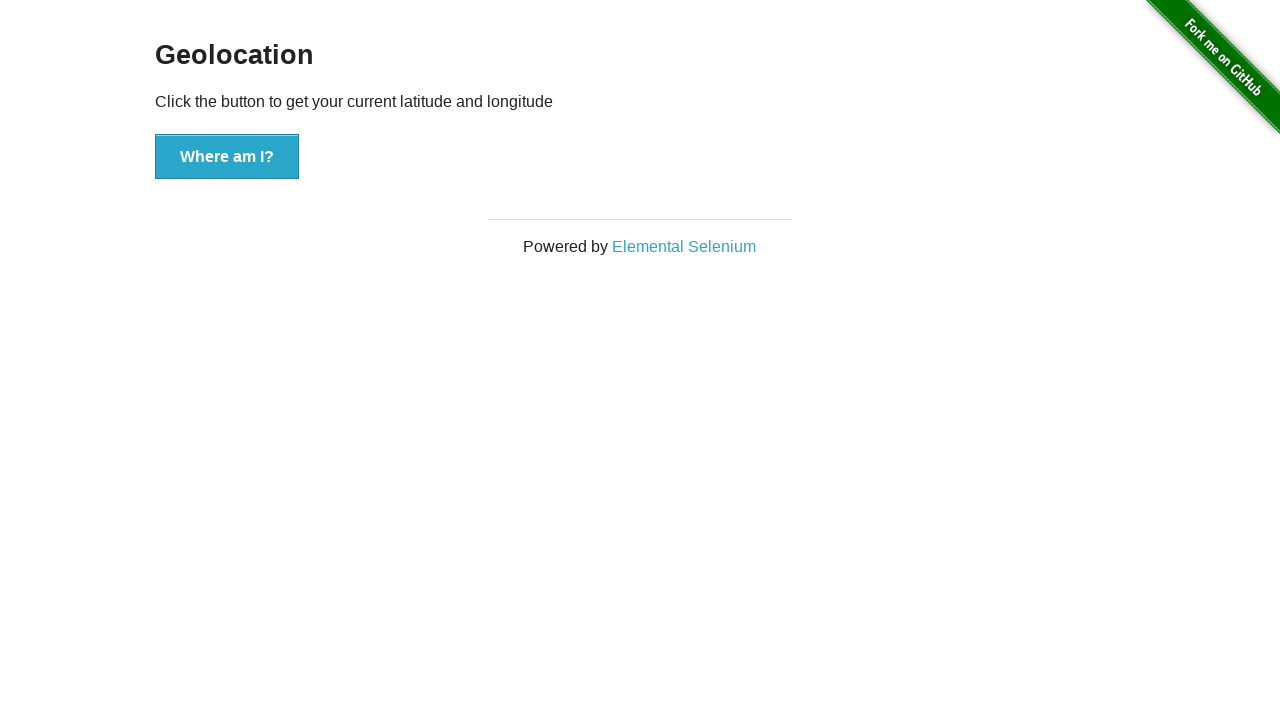

Verified that URL navigated to correct Geolocation page
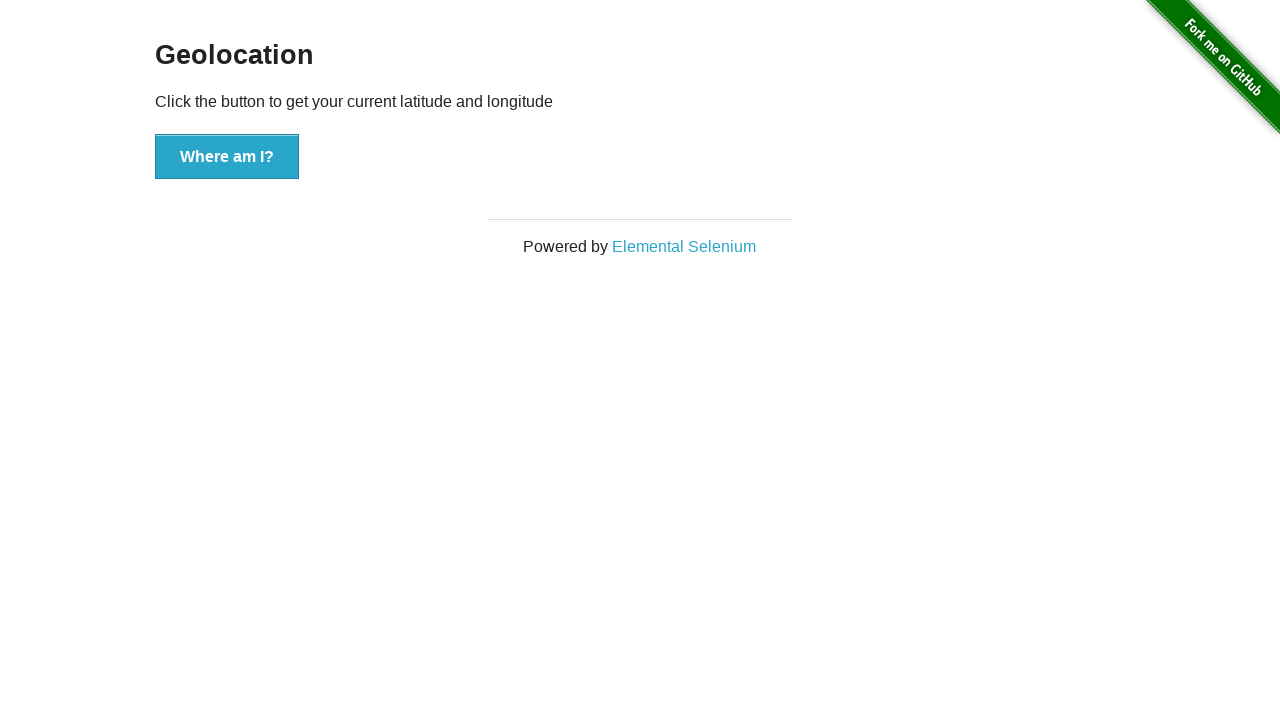

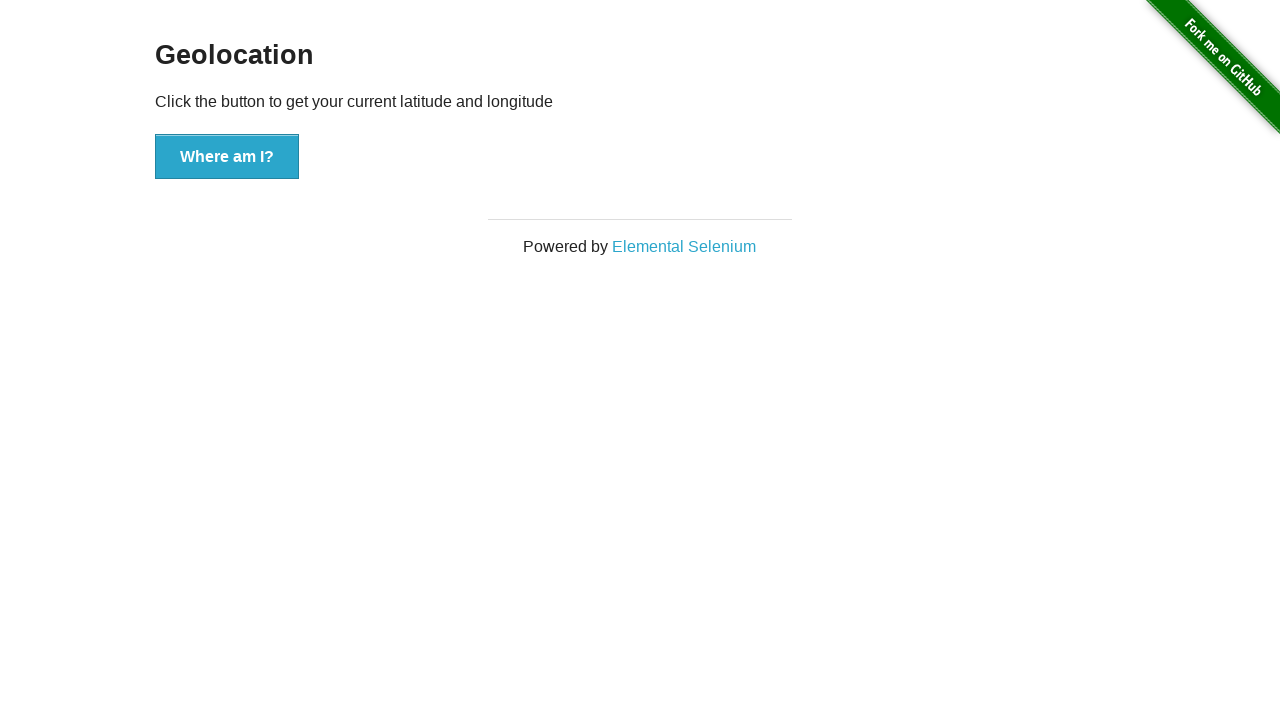